Solves a math problem by reading two numbers from the page, calculating their sum, selecting the answer from a dropdown, and submitting the form

Starting URL: http://suninjuly.github.io/selects1.html

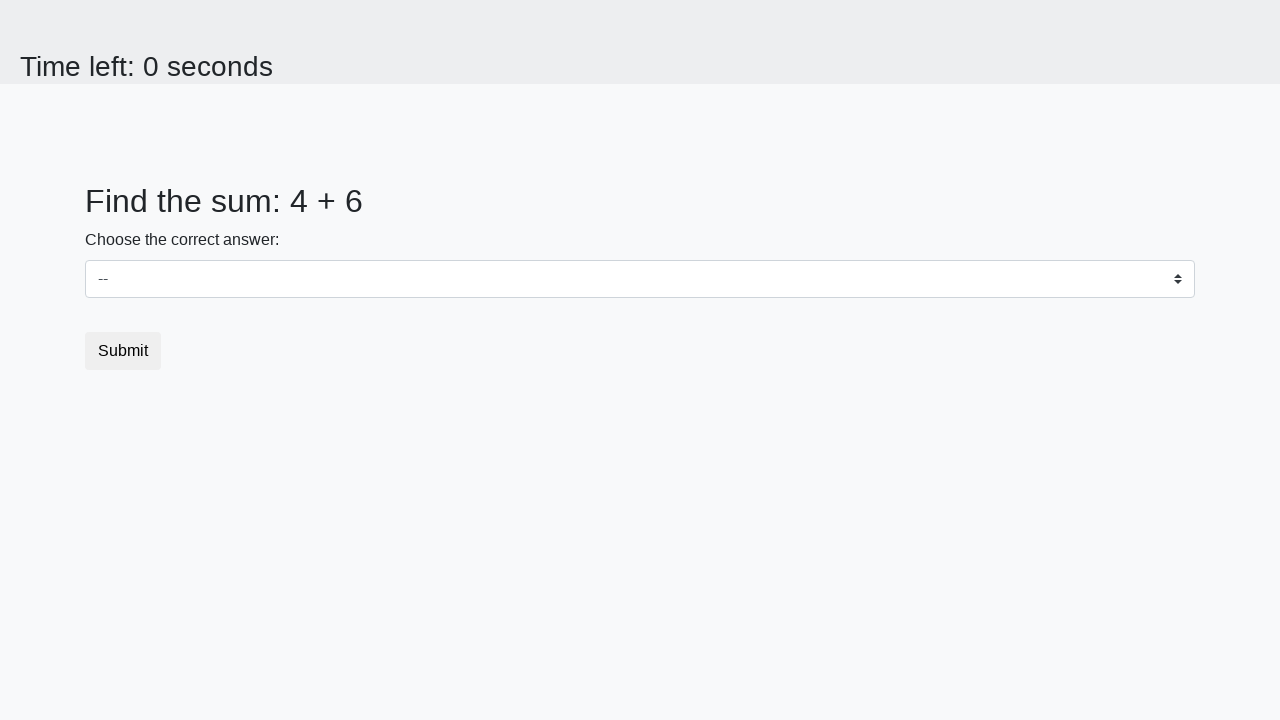

Located first number element (#num1)
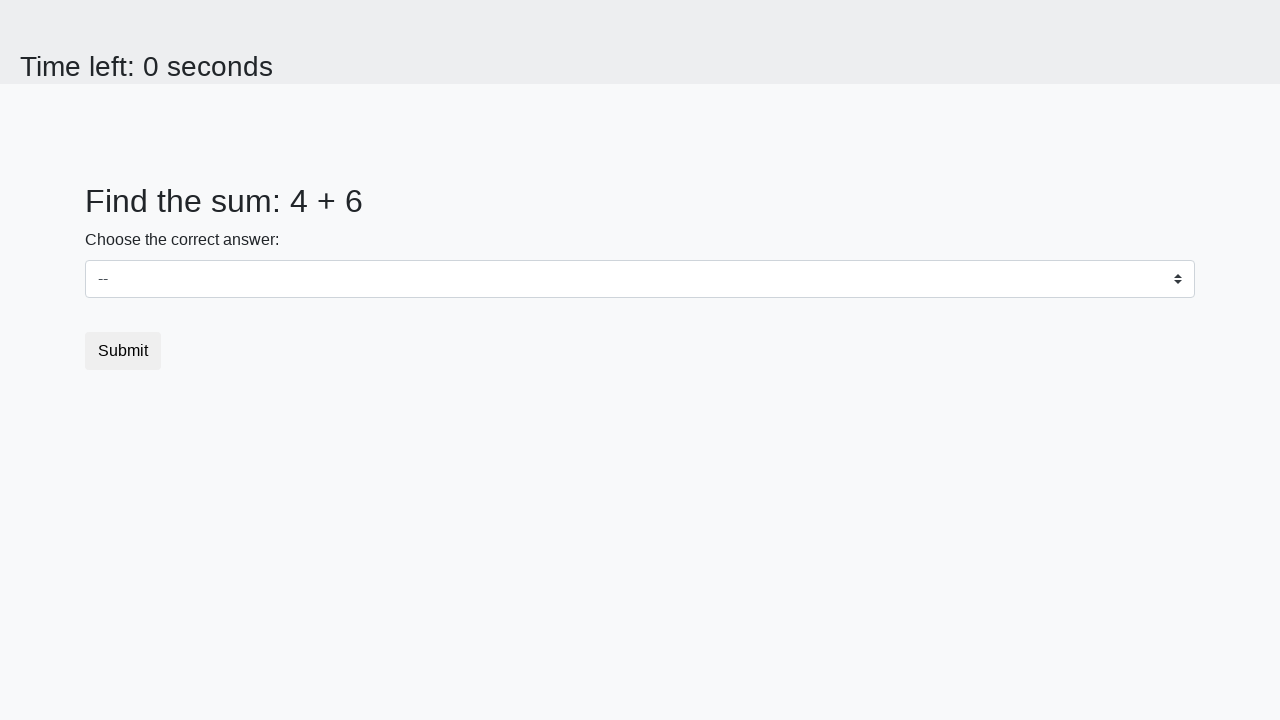

Located second number element (#num2)
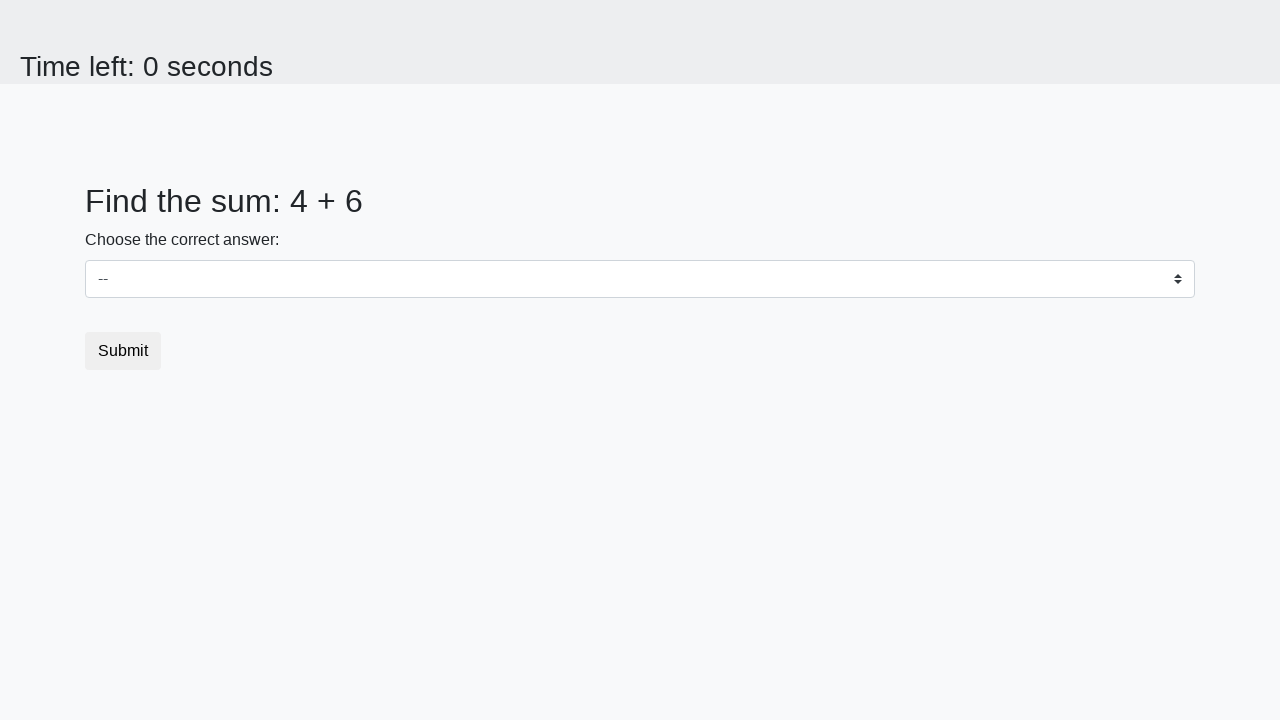

Extracted first number: 4
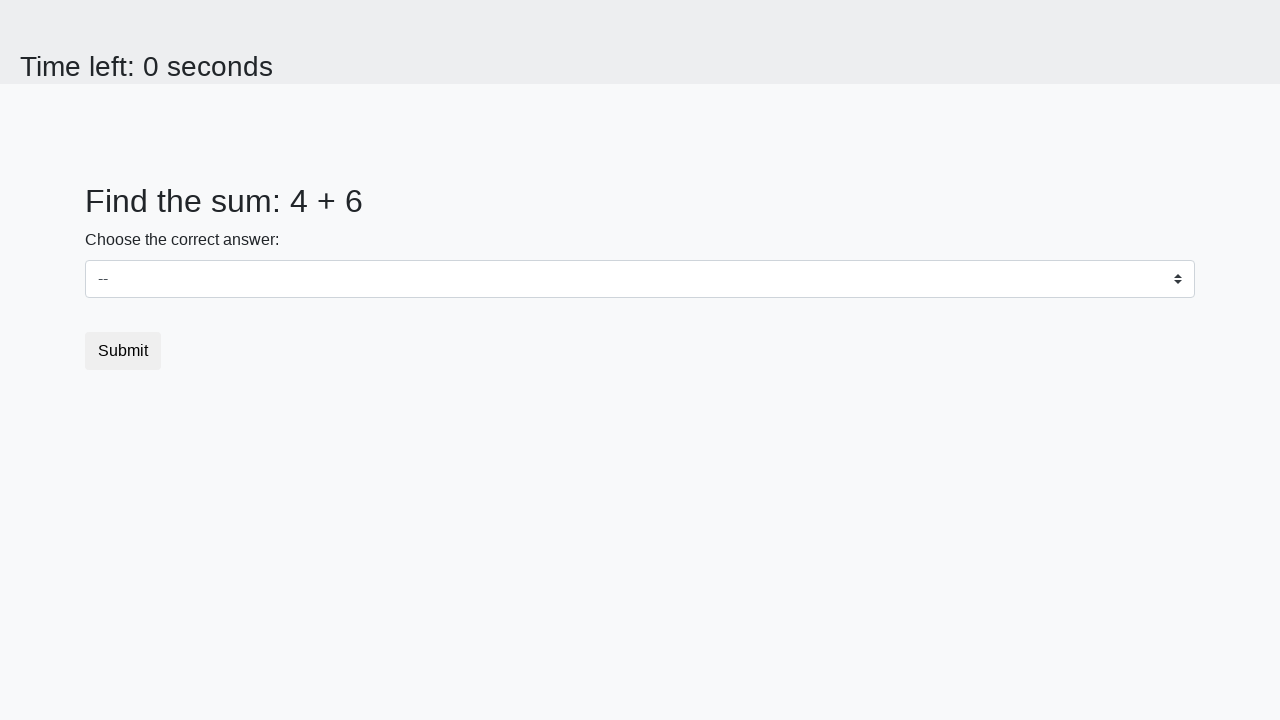

Extracted second number: 6
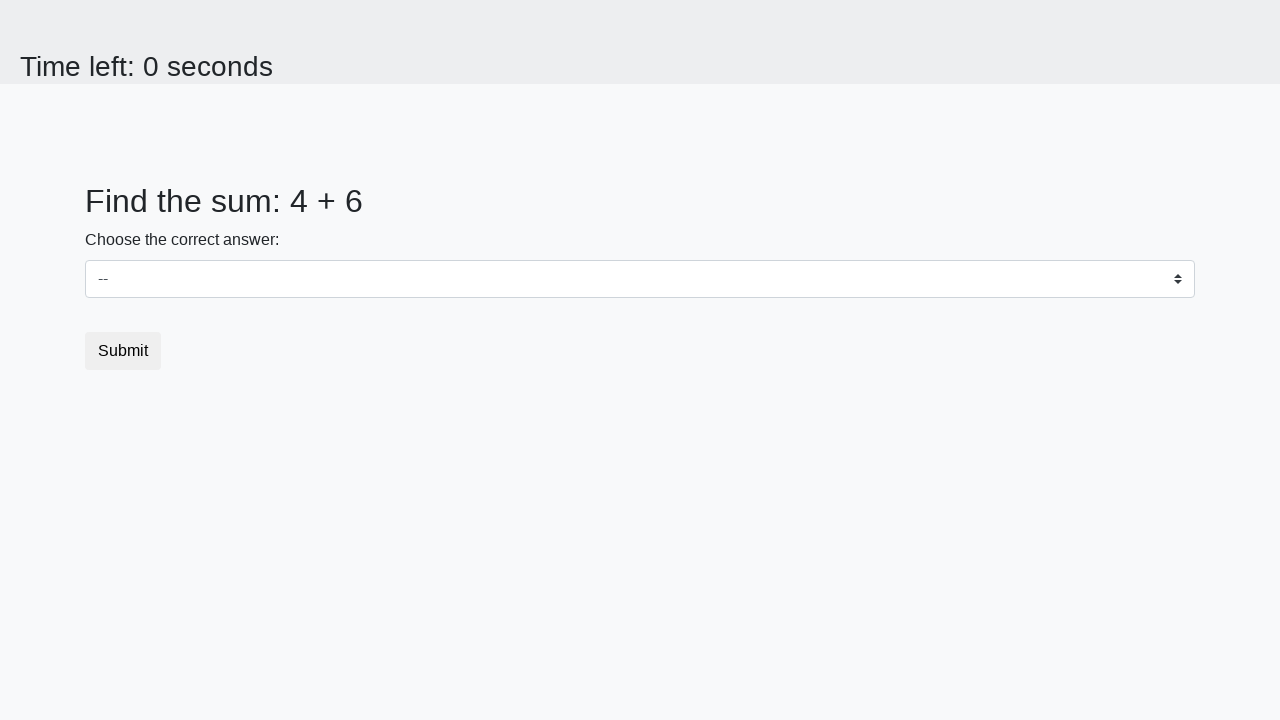

Calculated sum: 4 + 6 = 10
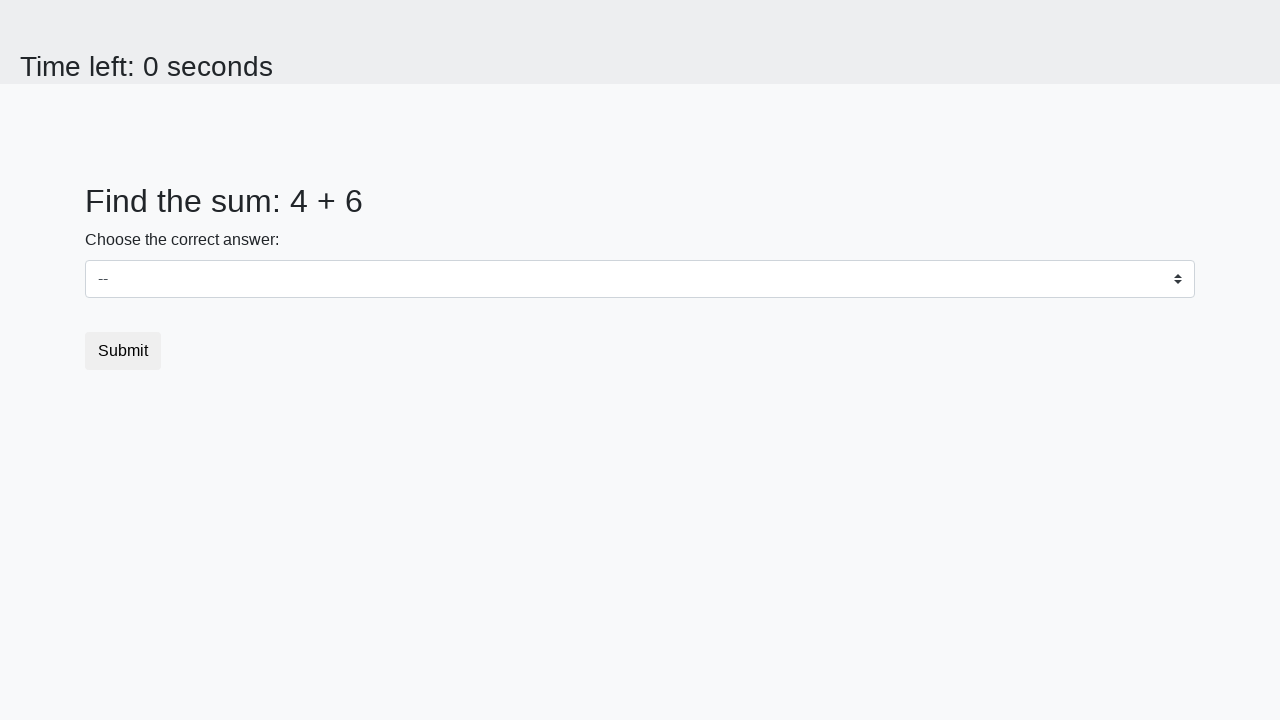

Selected sum value '10' from dropdown on #dropdown
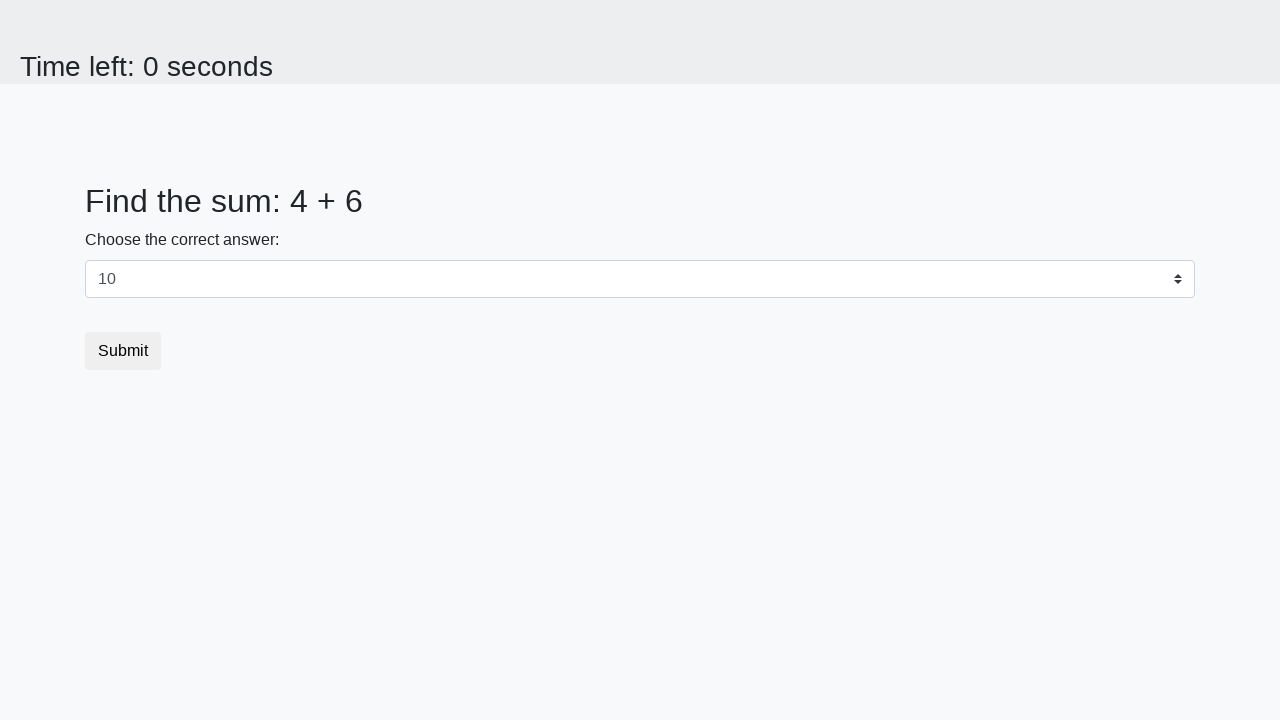

Clicked submit button to submit the form at (123, 351) on .btn.btn-default
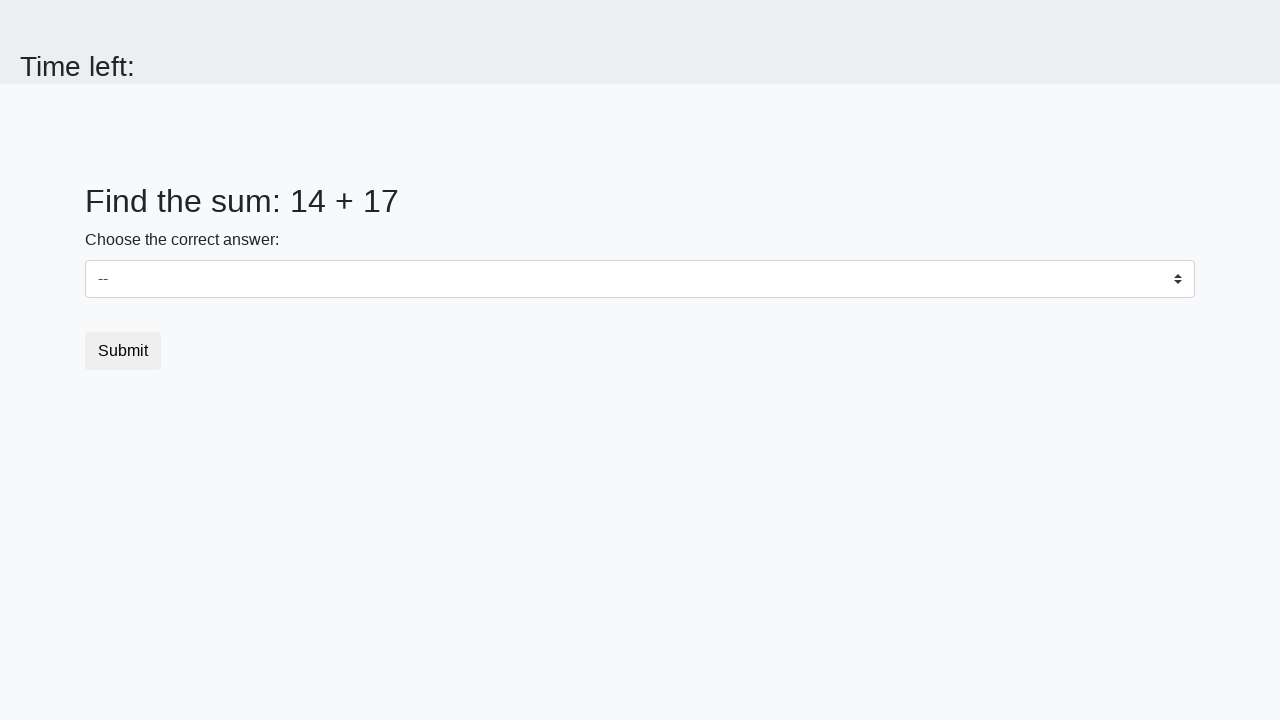

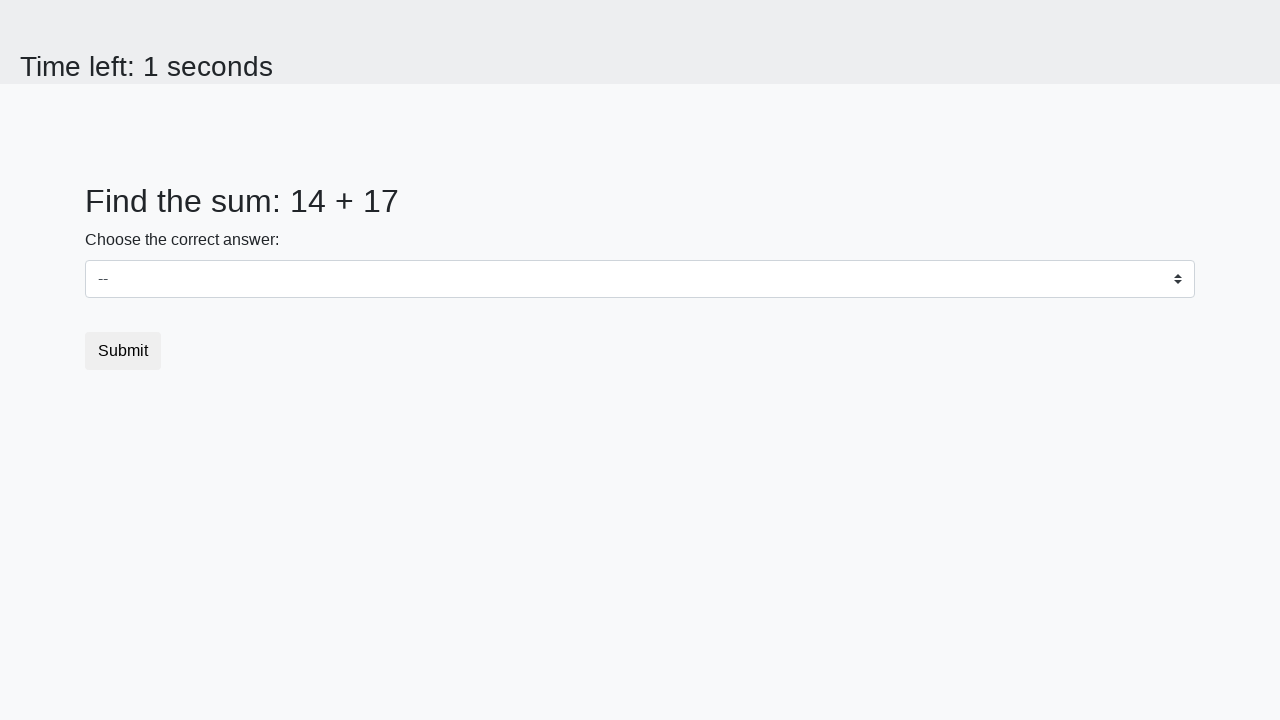